Tests geolocation functionality by clicking a button to trigger location access and verifying that coordinates are displayed

Starting URL: https://bonigarcia.dev/selenium-webdriver-java/geolocation.html

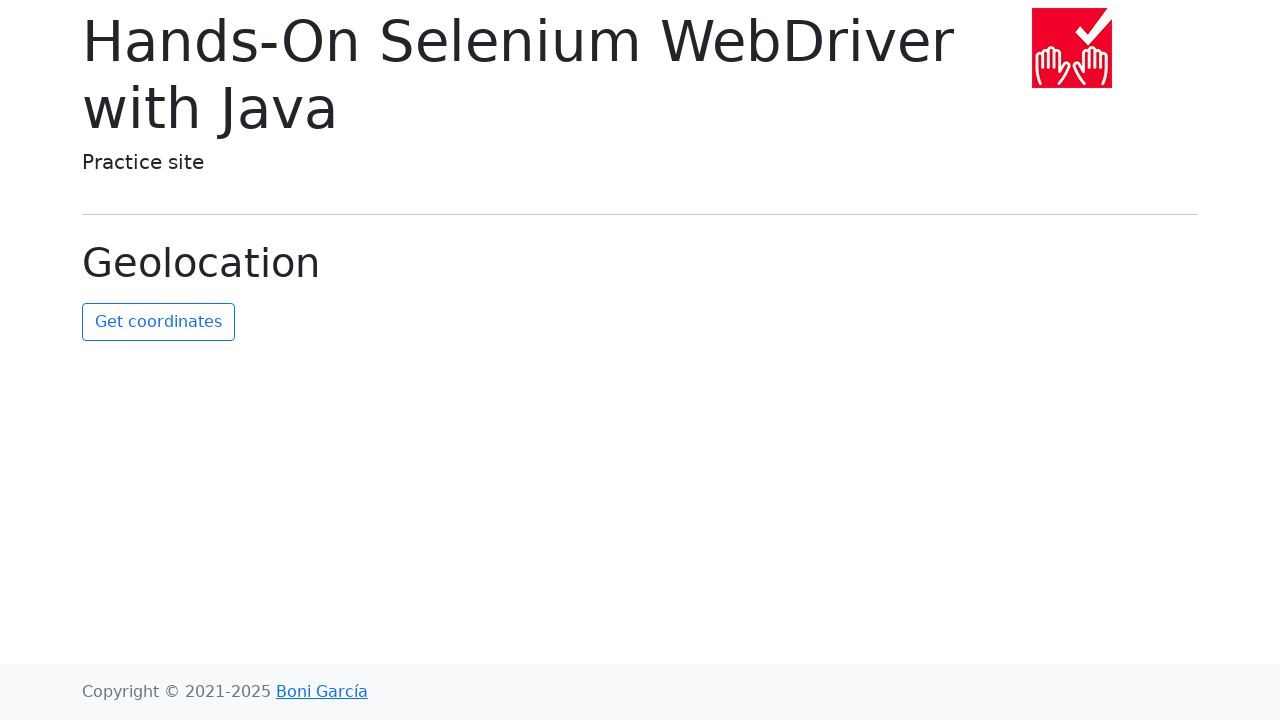

Clicked button to trigger geolocation request at (158, 322) on button
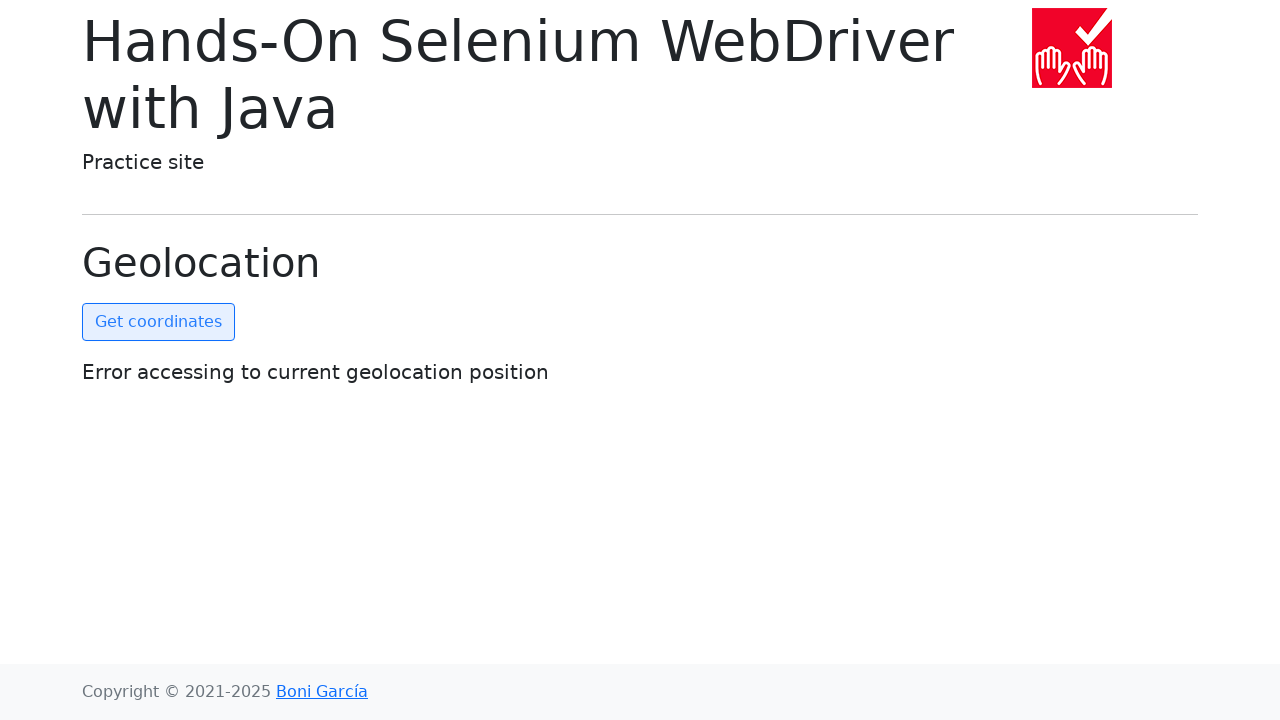

Coordinates element became visible after geolocation request
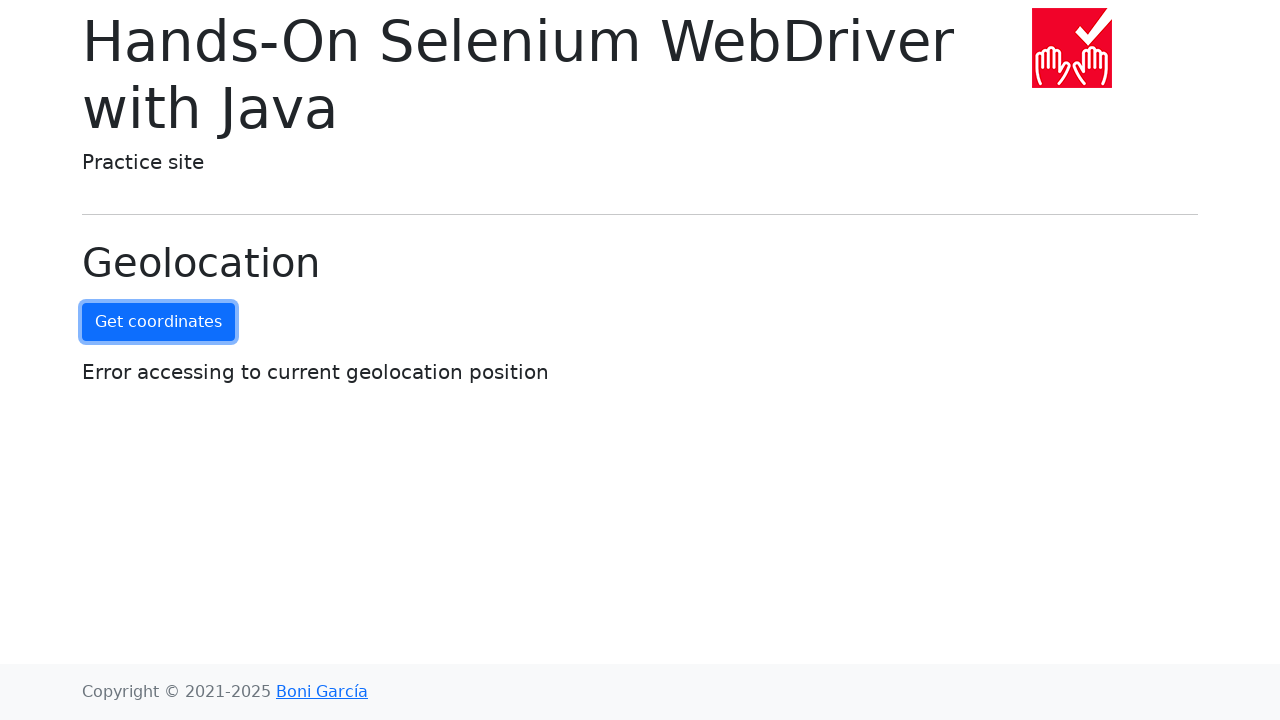

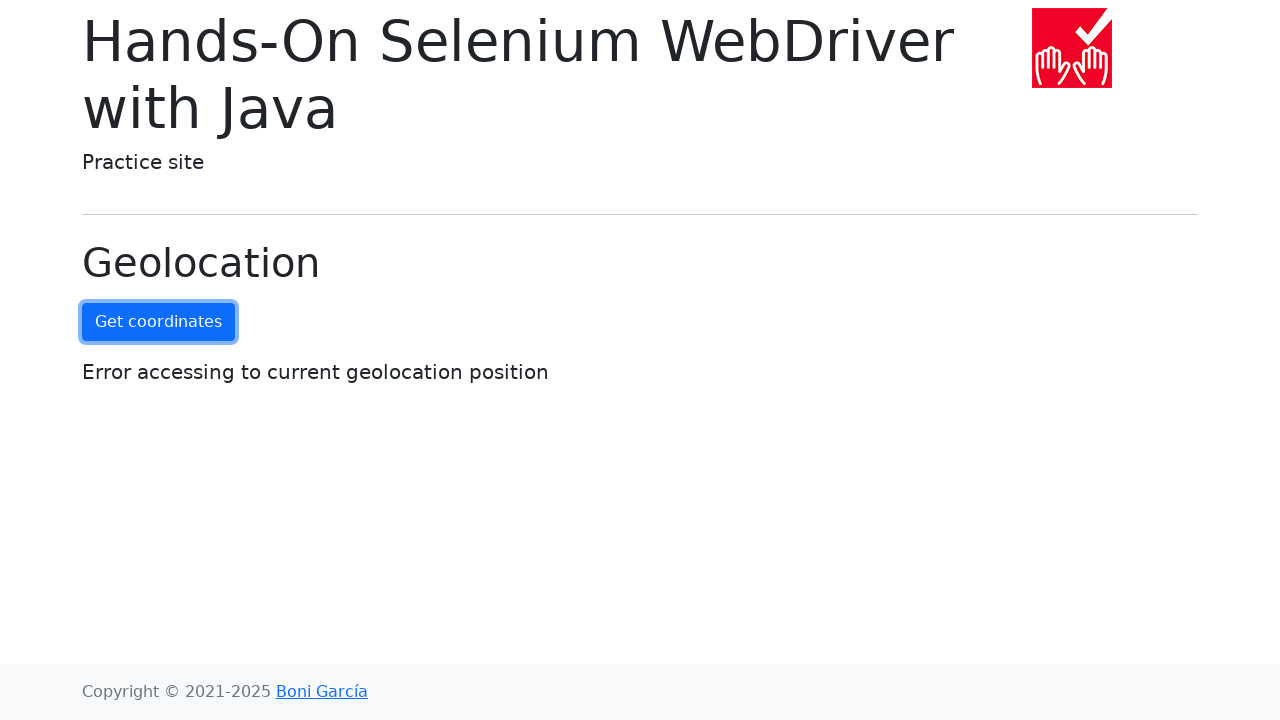